Tests basic browser navigation commands including navigating back, forward, refreshing the page, and navigating to a different URL.

Starting URL: http://ecollegeweb.in/hostel_project/login

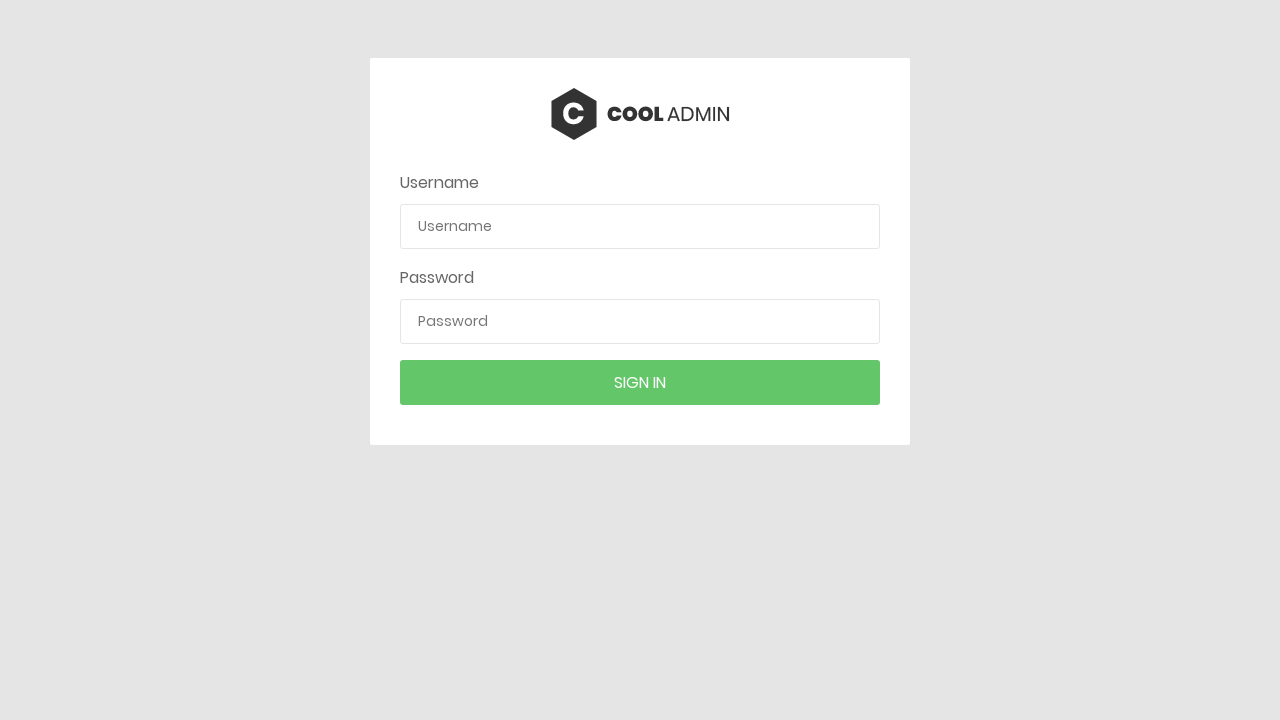

Navigated to login page at http://ecollegeweb.in/hostel_project/login
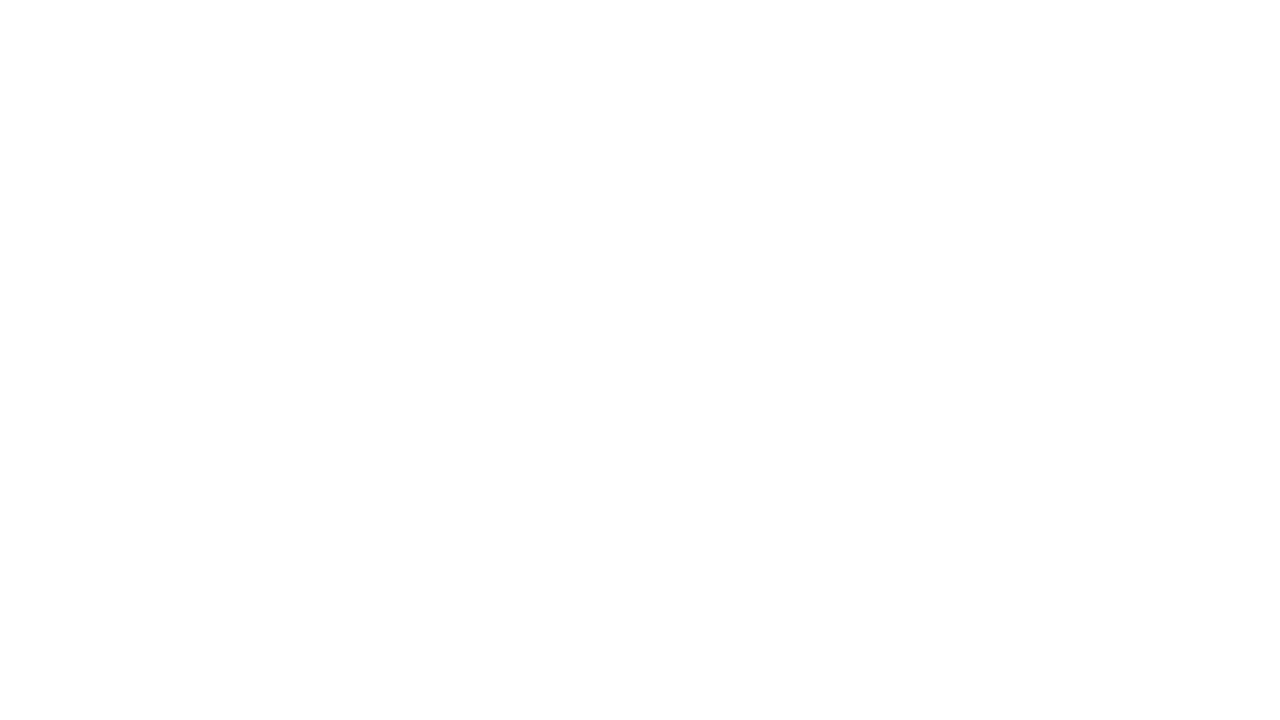

Navigated back in browser history
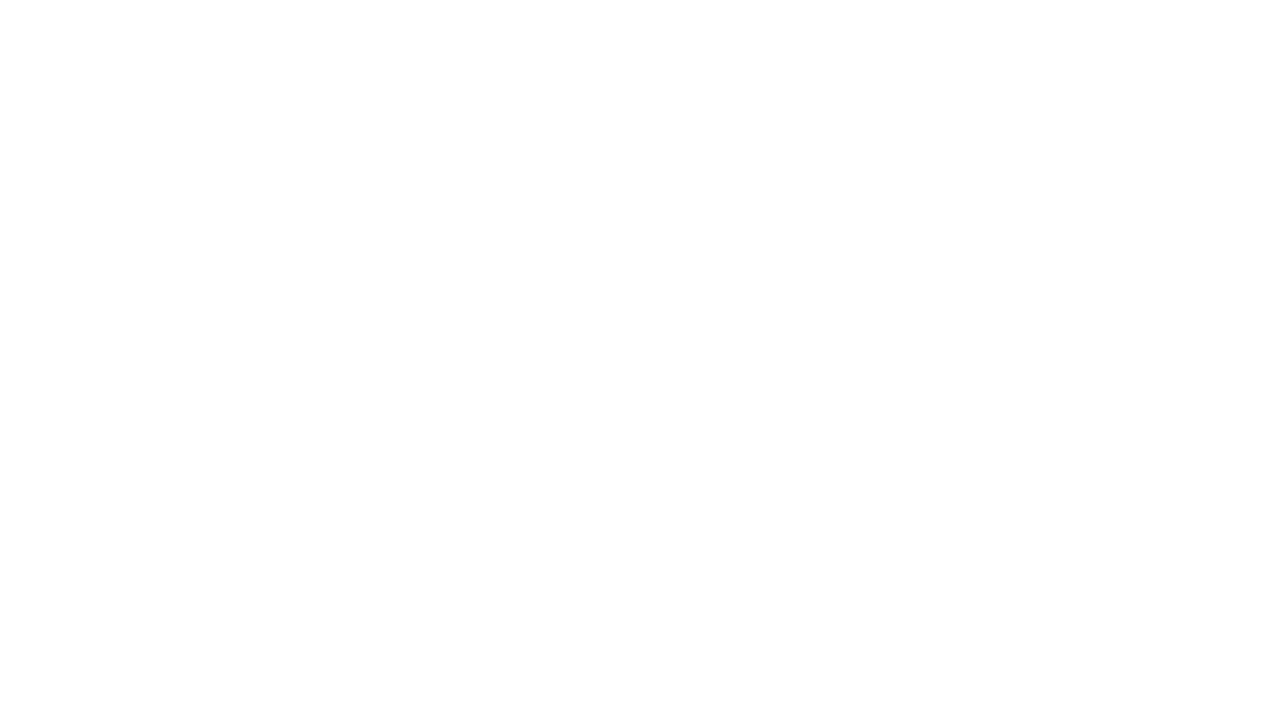

Navigated forward in browser history
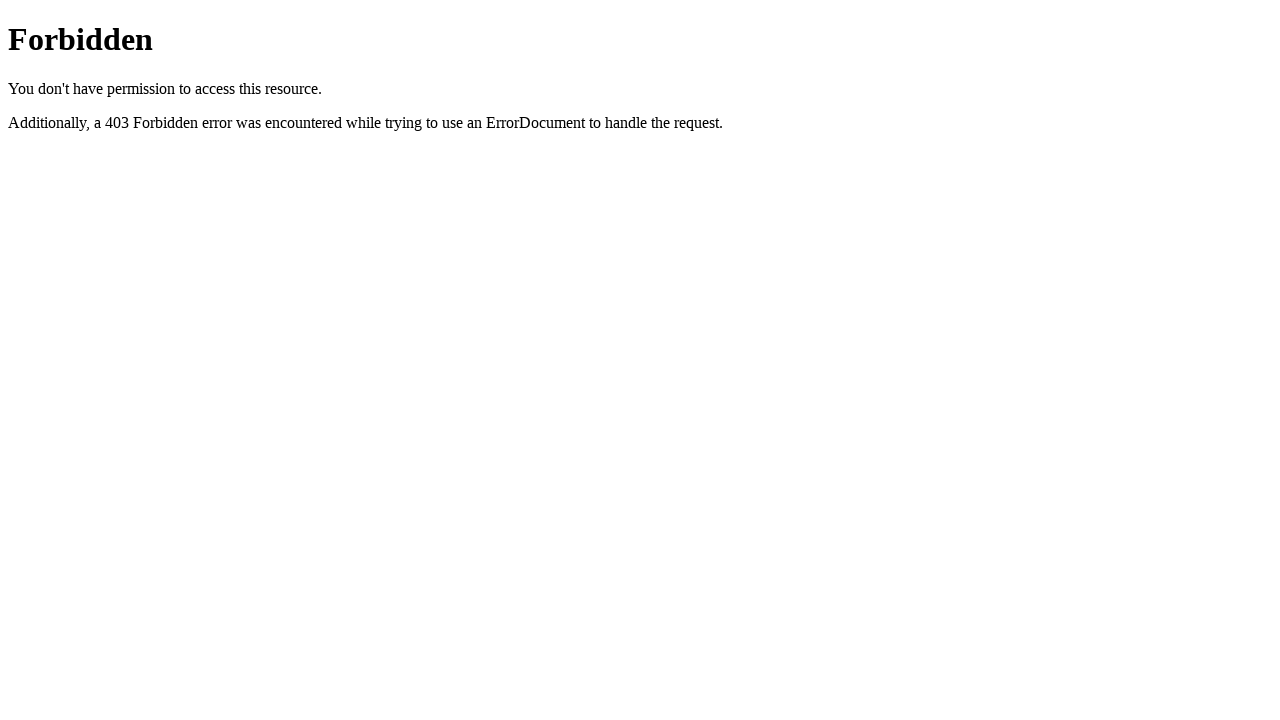

Refreshed the current page
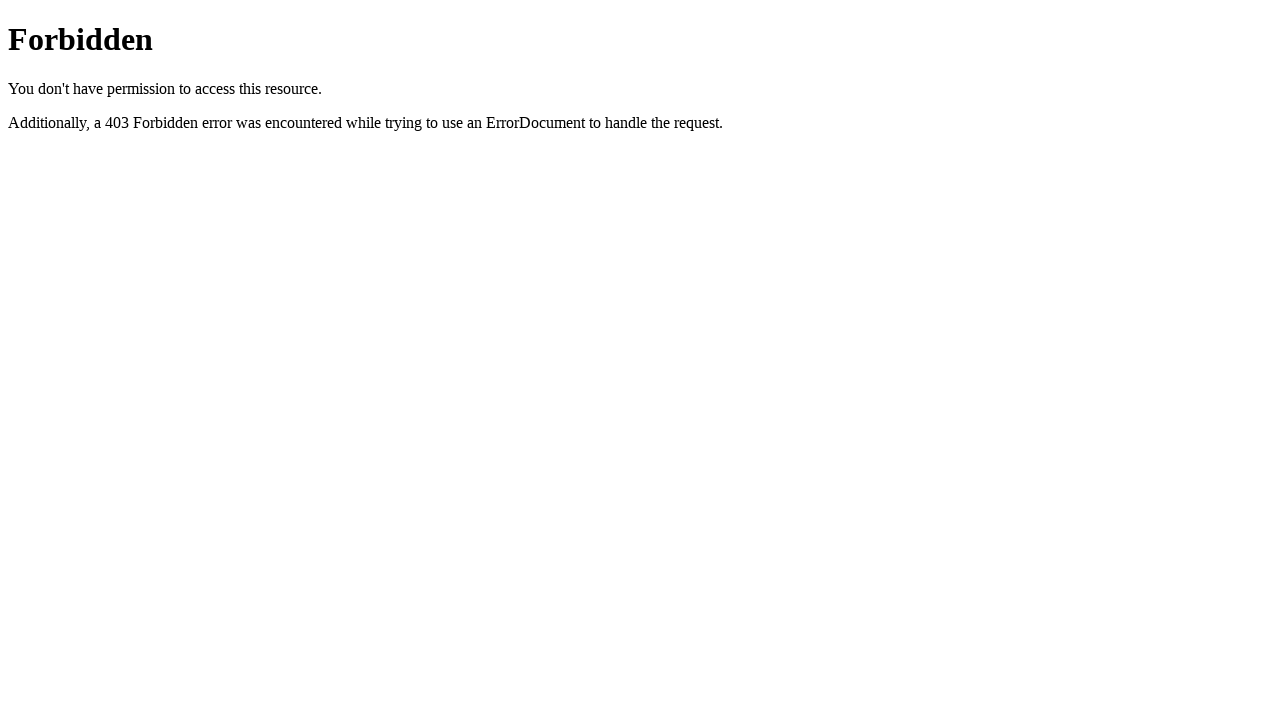

Navigated to http://techdrills.in
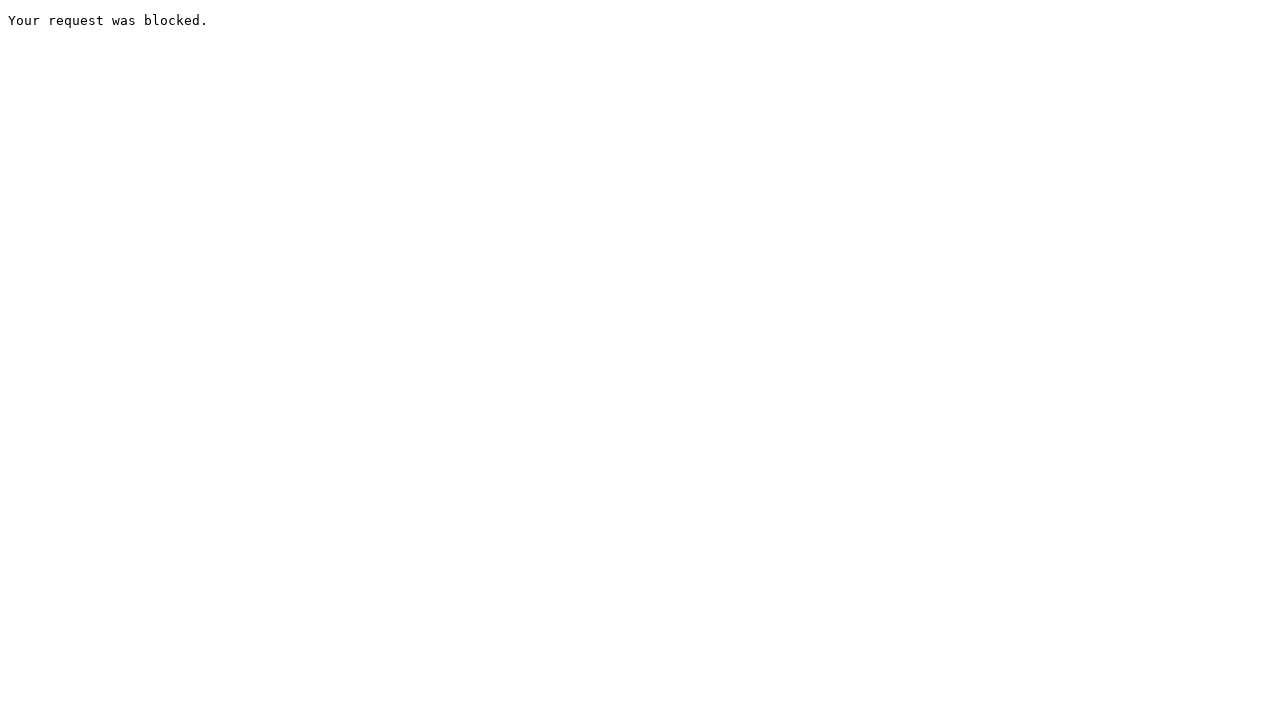

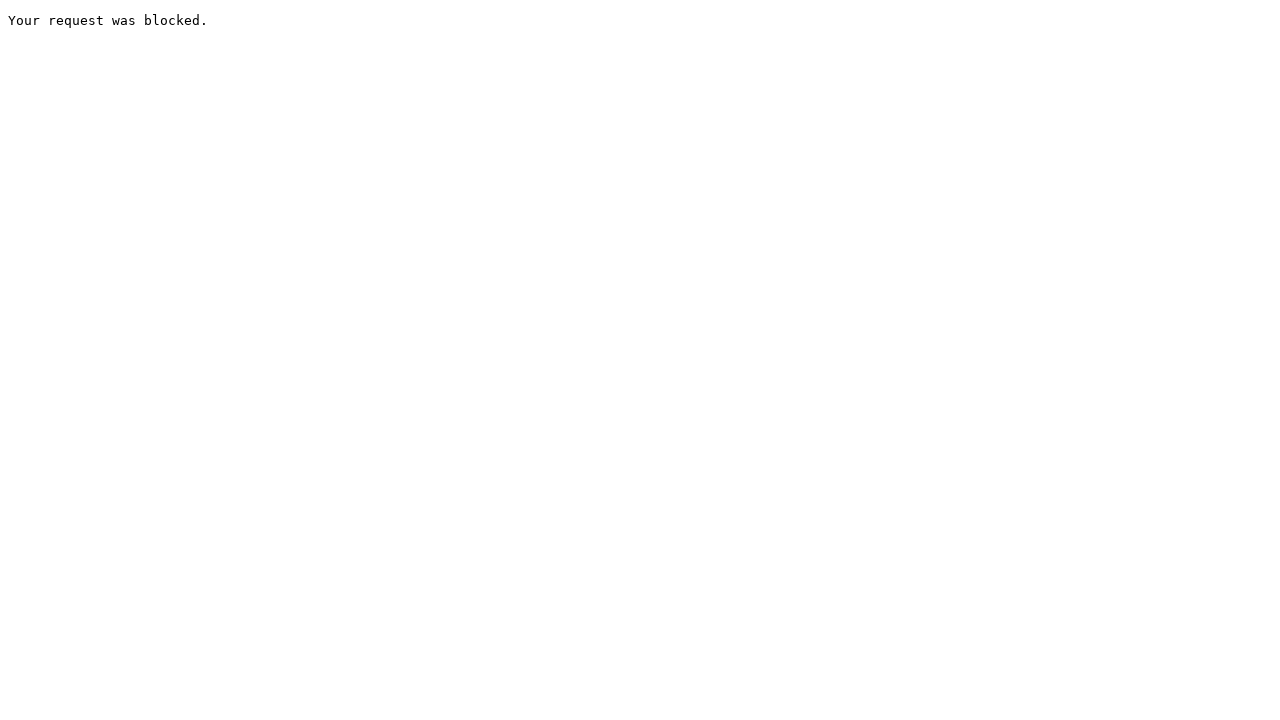